Tests the infinite scroll feature by clicking on the infinite scroll link and verifying the page title displays "Infinite Scroll"

Starting URL: https://the-internet.herokuapp.com/

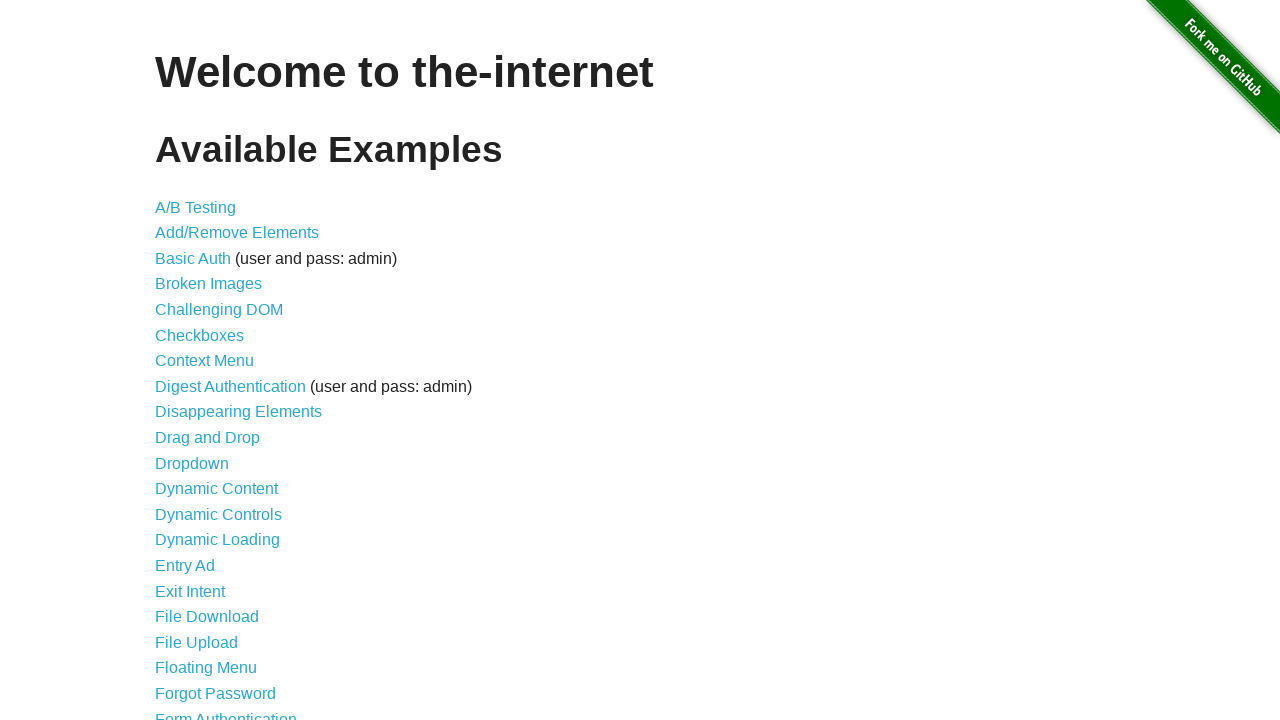

Clicked on the Infinite Scroll link at (201, 360) on a[href='/infinite_scroll']
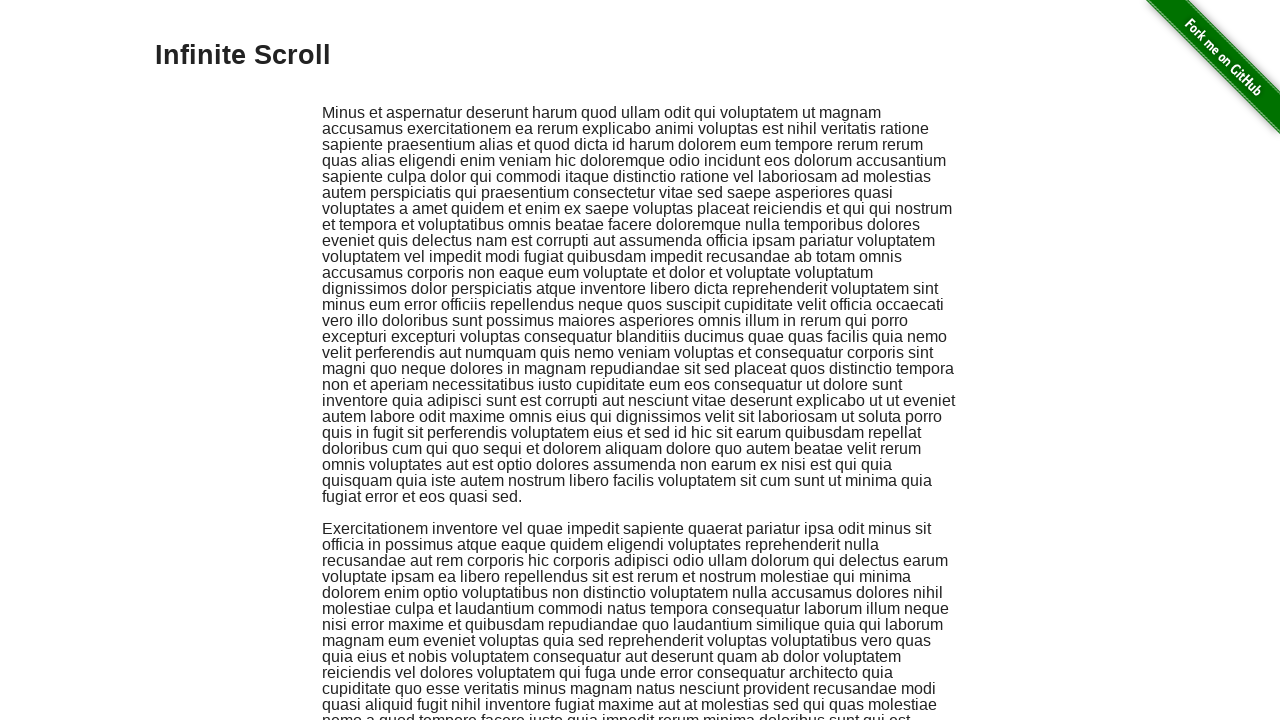

Waited for page title element to load
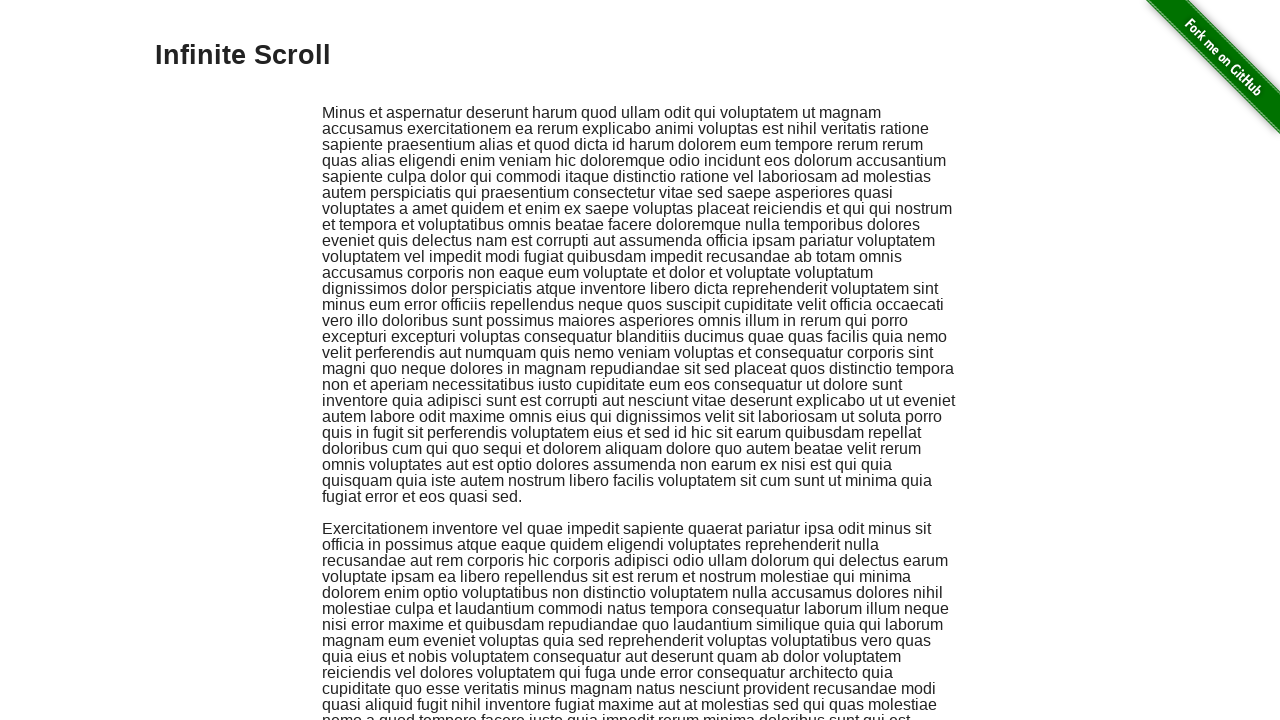

Located the h3 page title element
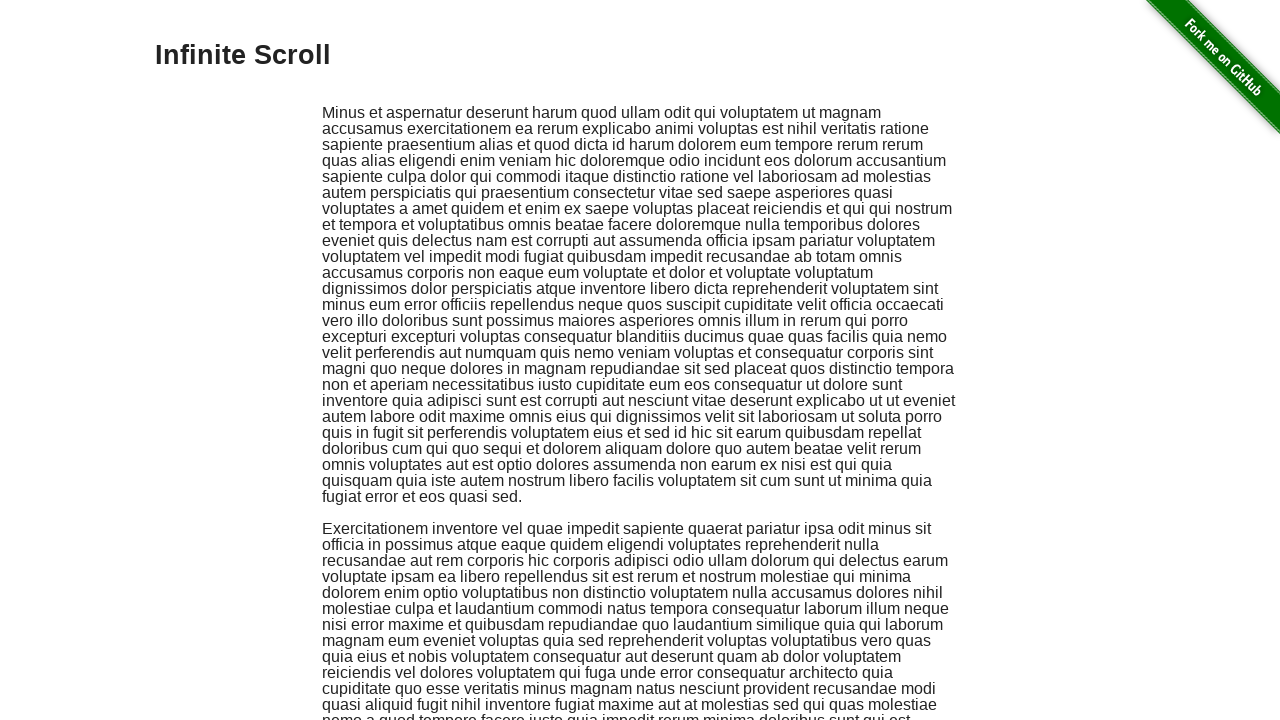

Verified page title displays 'Infinite Scroll'
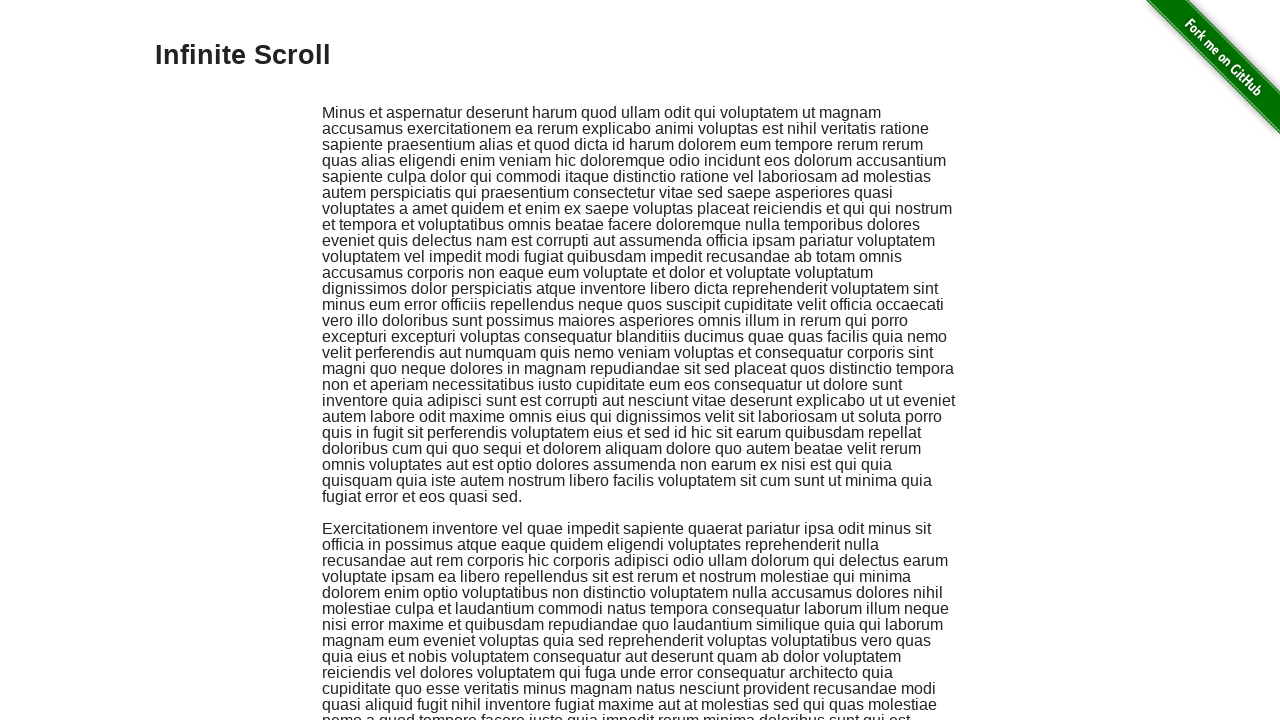

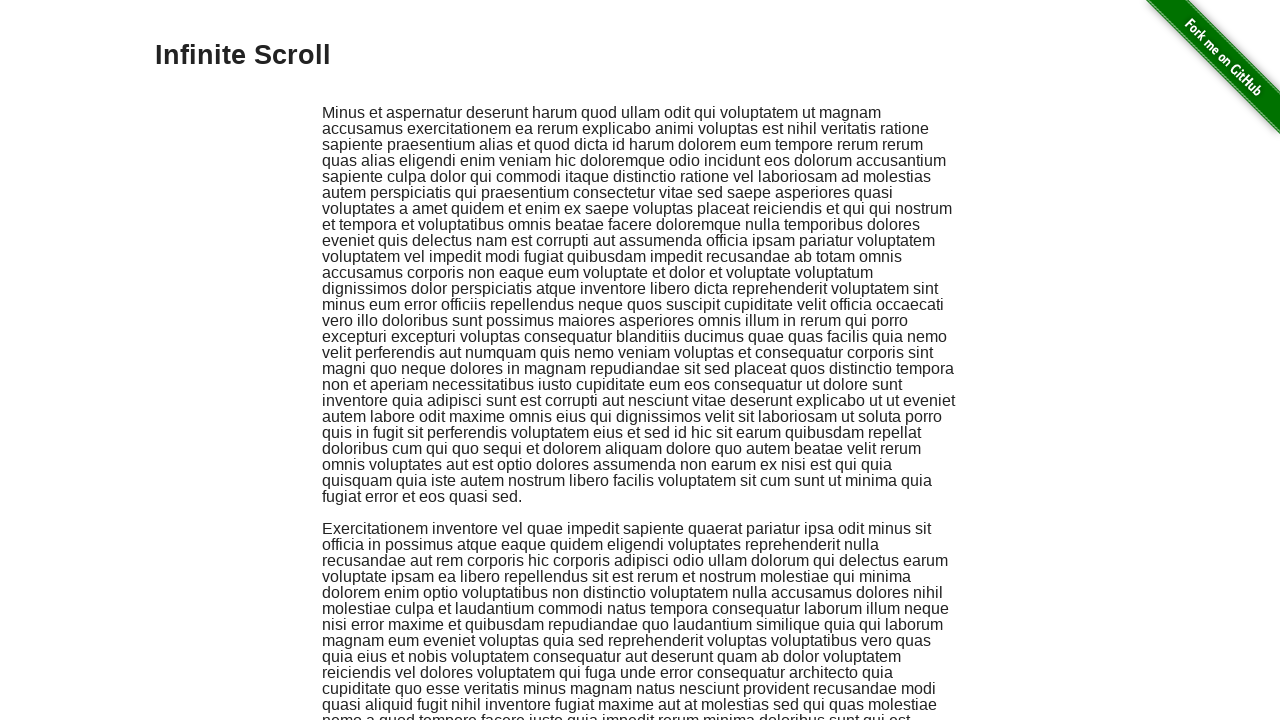